Tests double-click functionality by switching to an iframe and double-clicking on text to change its color, then verifying the style attribute contains "red"

Starting URL: https://www.w3schools.com/tags/tryit.asp?filename=tryhtml5_ev_ondblclick2

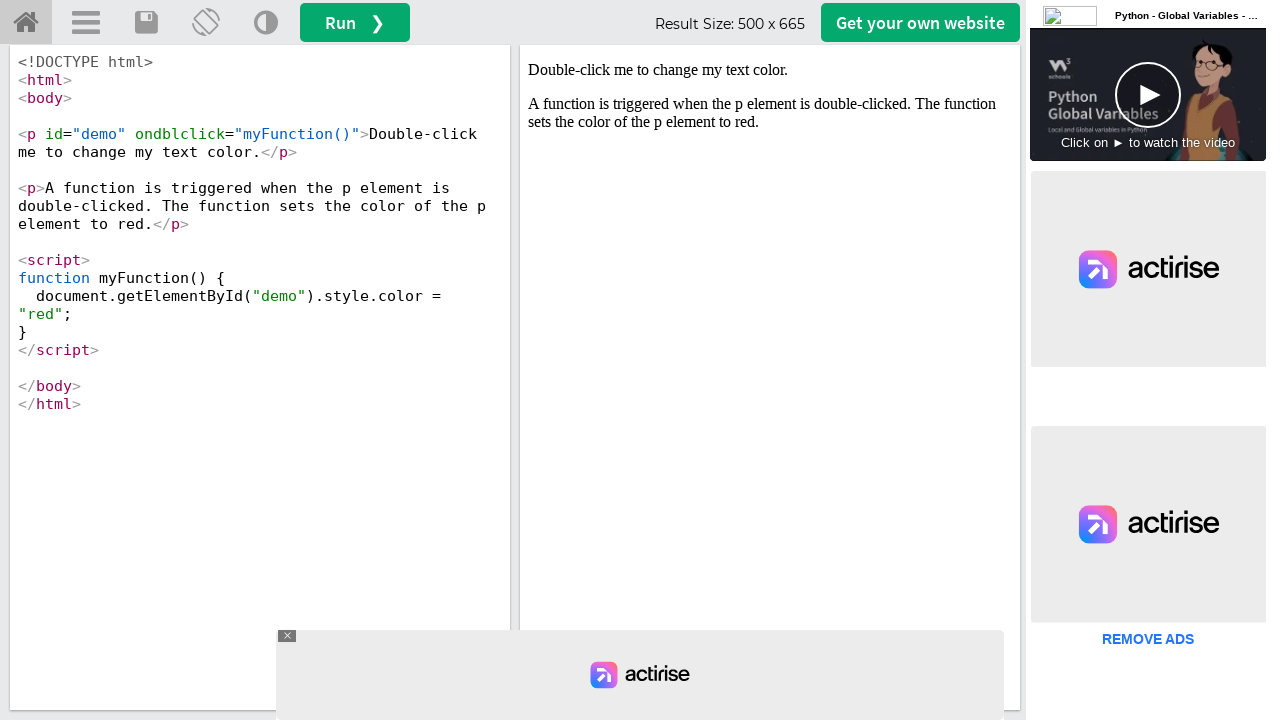

Located iframe with id 'iframeResult'
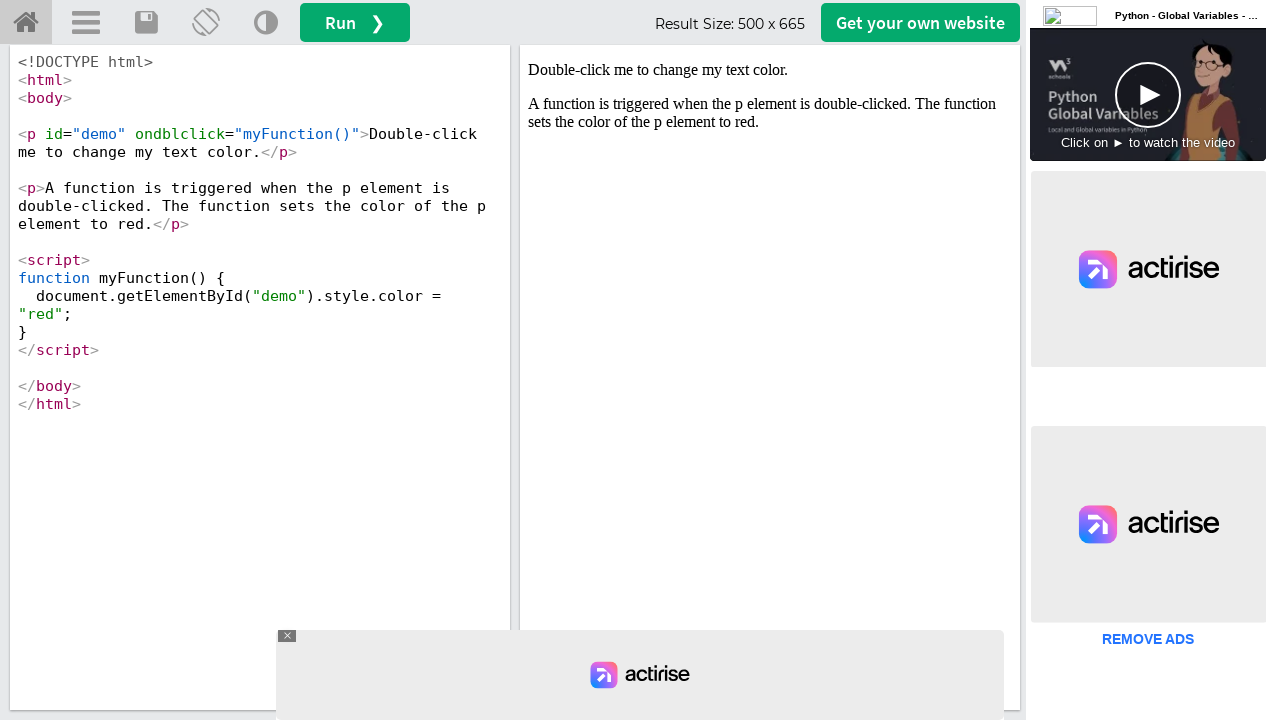

Double-clicked on text element with id 'demo' to change its color at (770, 70) on iframe[id='iframeResult'] >> internal:control=enter-frame >> p#demo
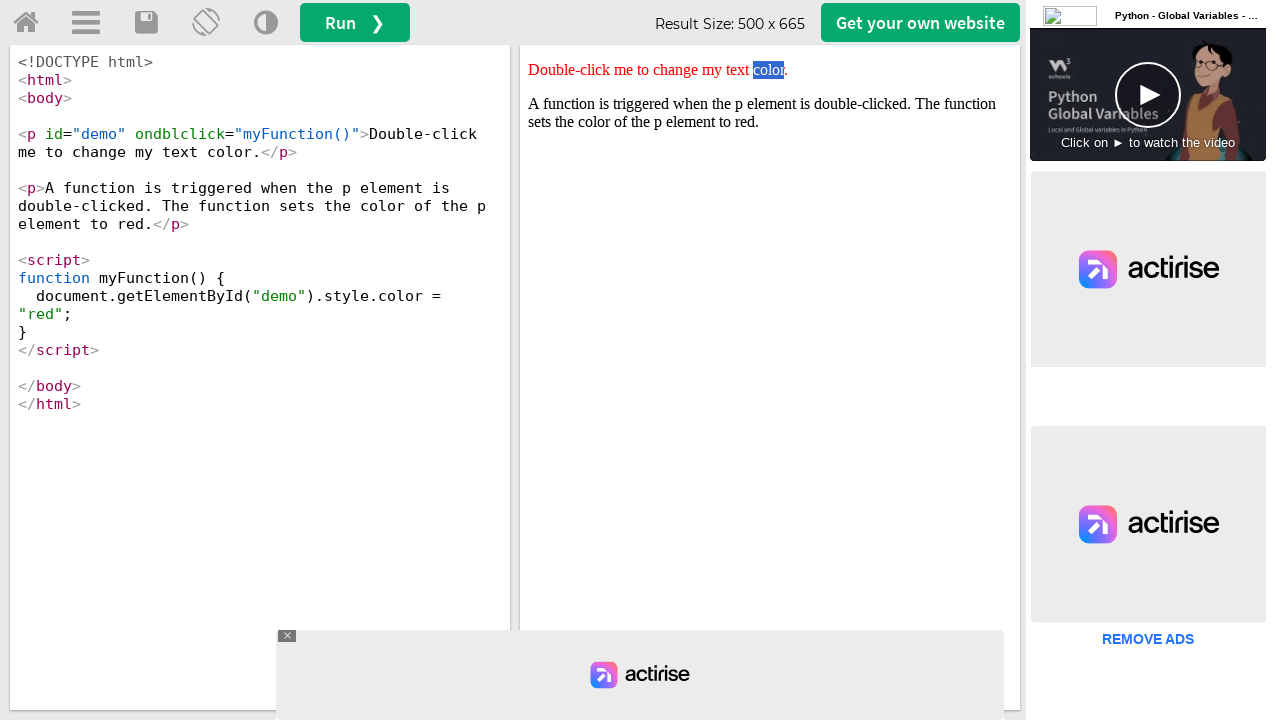

Retrieved style attribute from element
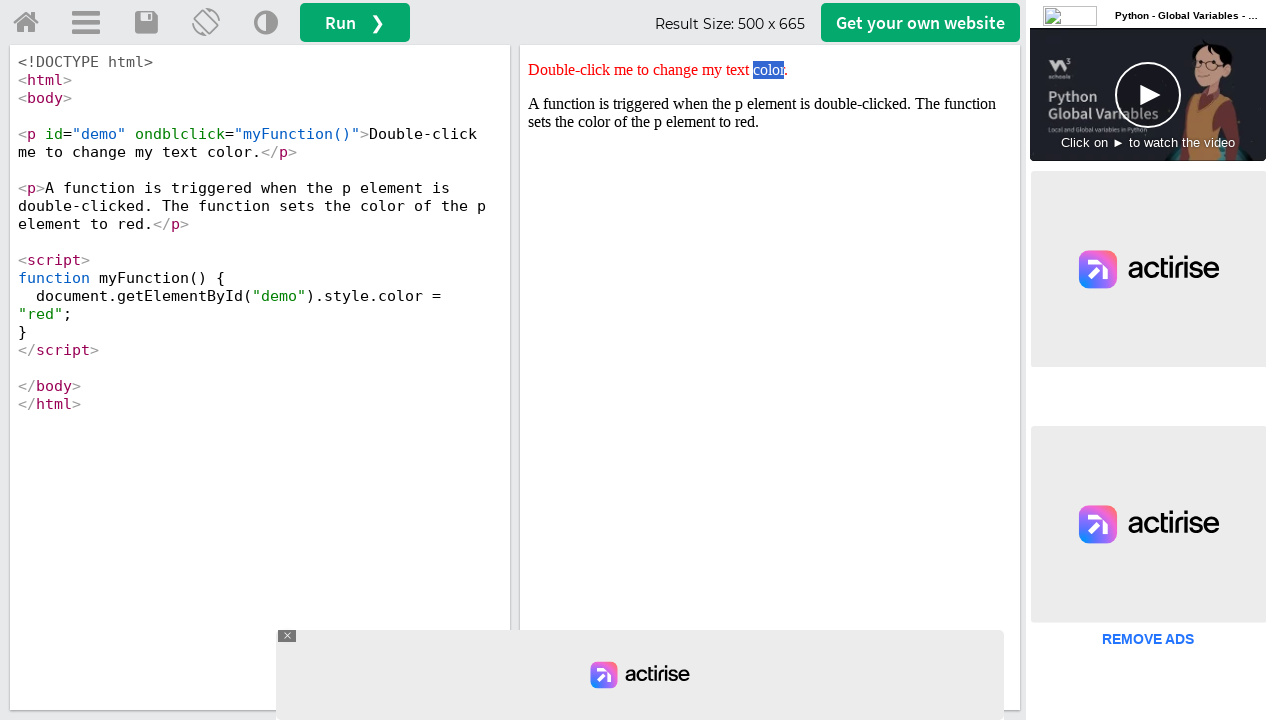

Verified that style attribute contains 'red'
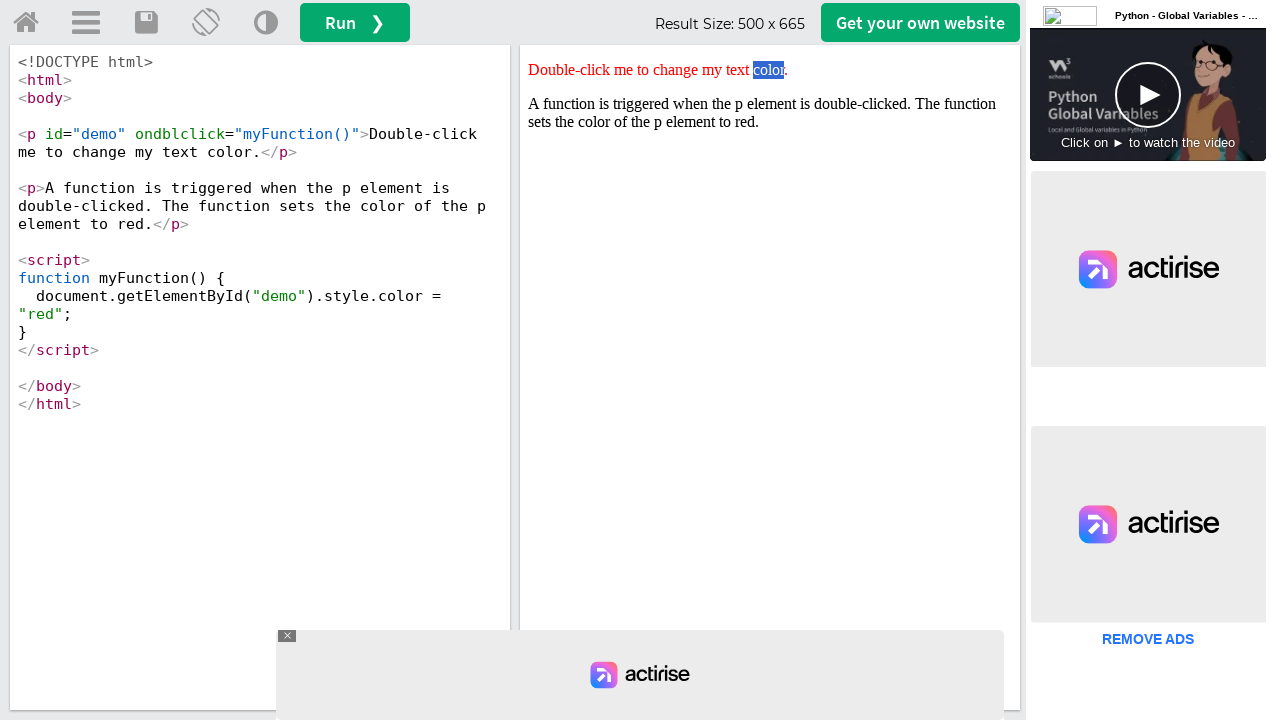

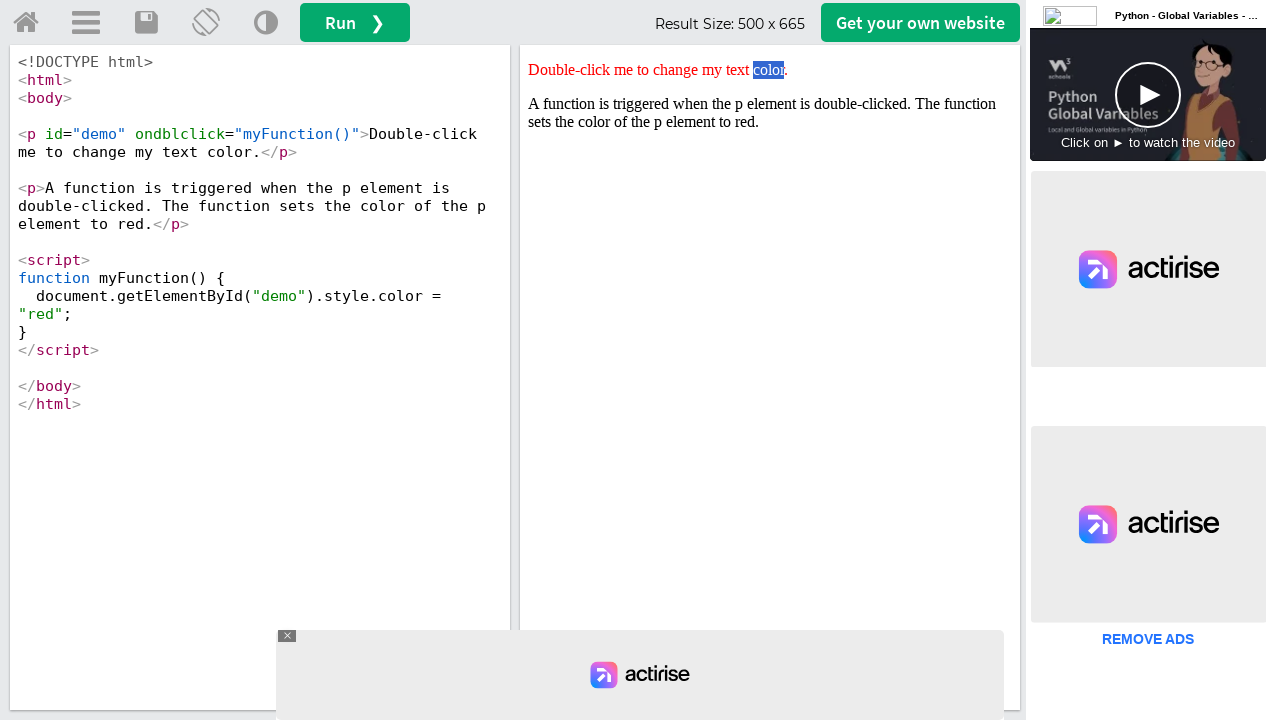